Navigates to DemoQA, opens the Practice Form, and fills out personal information including name, email, gender, phone number, date of birth, and hobbies before submitting.

Starting URL: https://demoqa.com

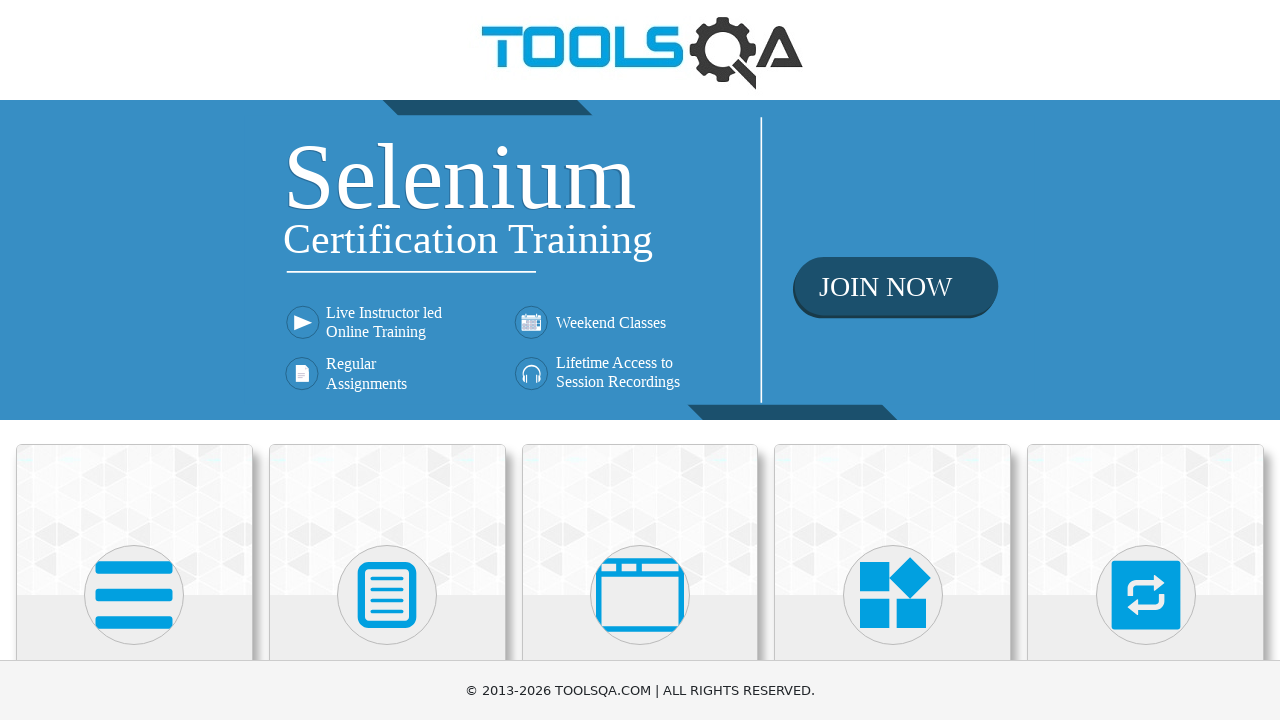

Clicked on Forms card at (387, 360) on xpath=//div[contains(@class, 'card-body')]/h5[text()='Forms']
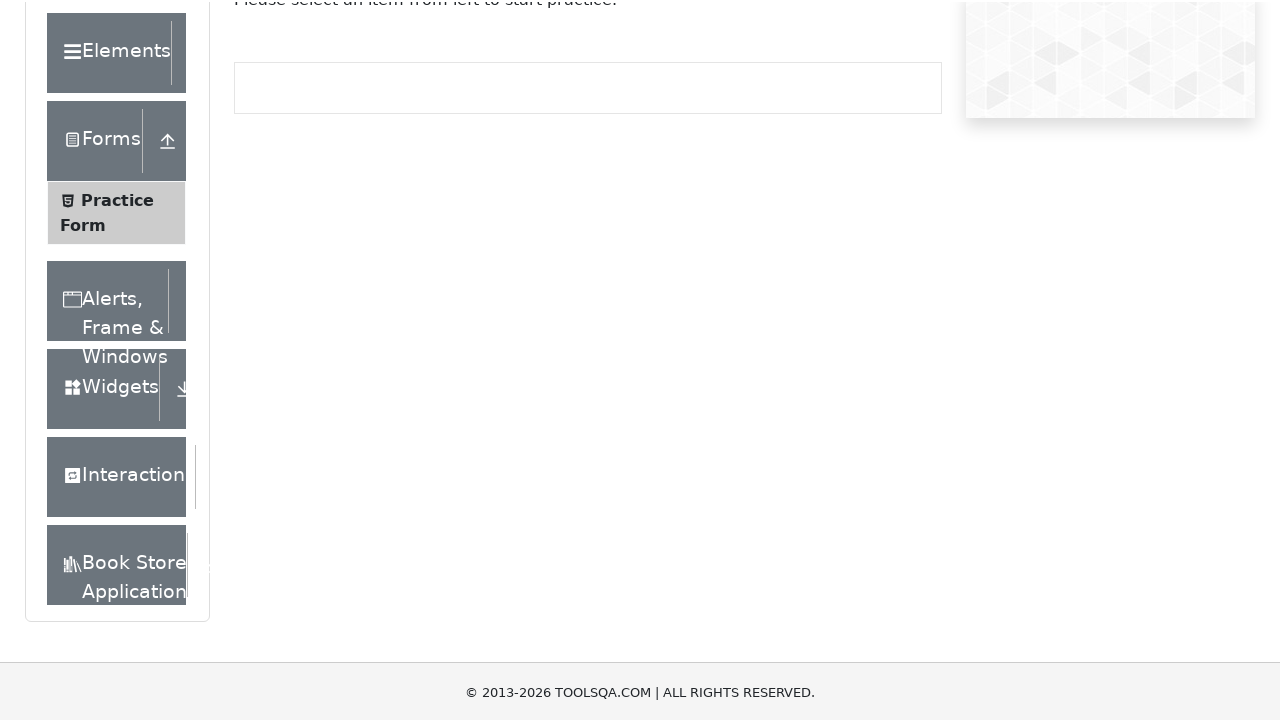

Clicked on Practice Form at (117, 336) on xpath=//span[text()='Practice Form']
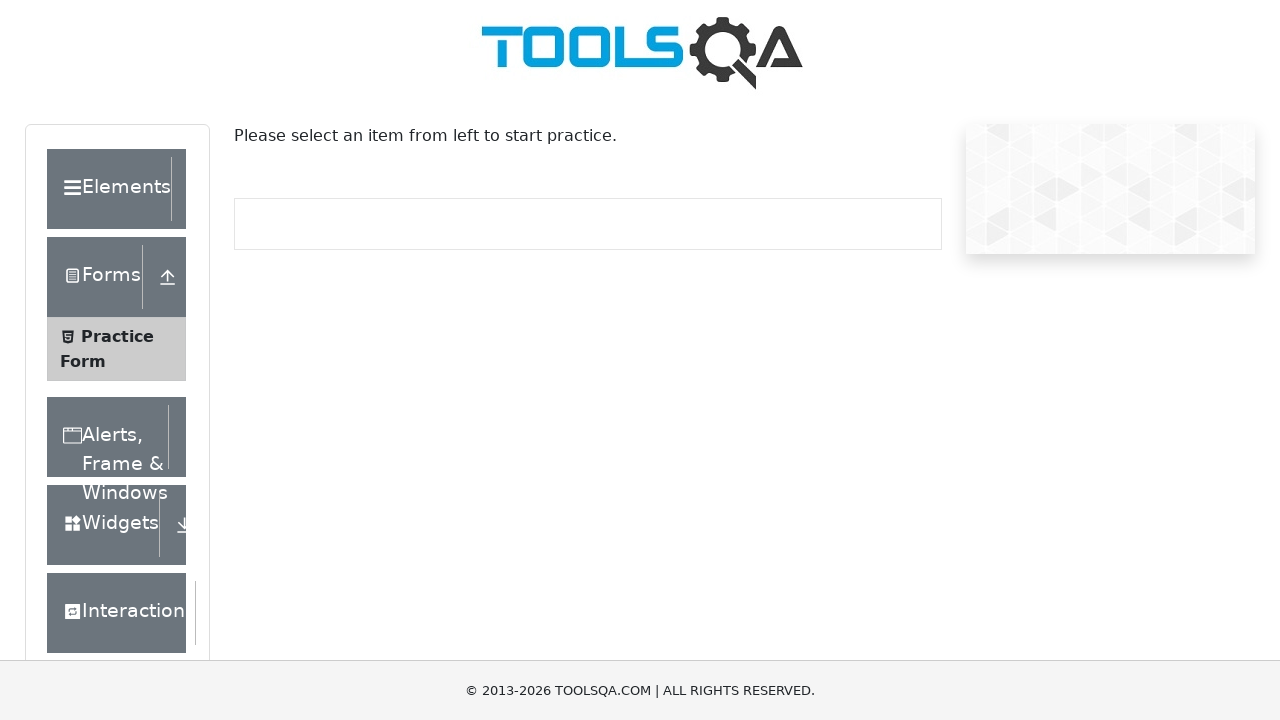

Filled first name field with 'Jorge' on //input[@id='firstName']
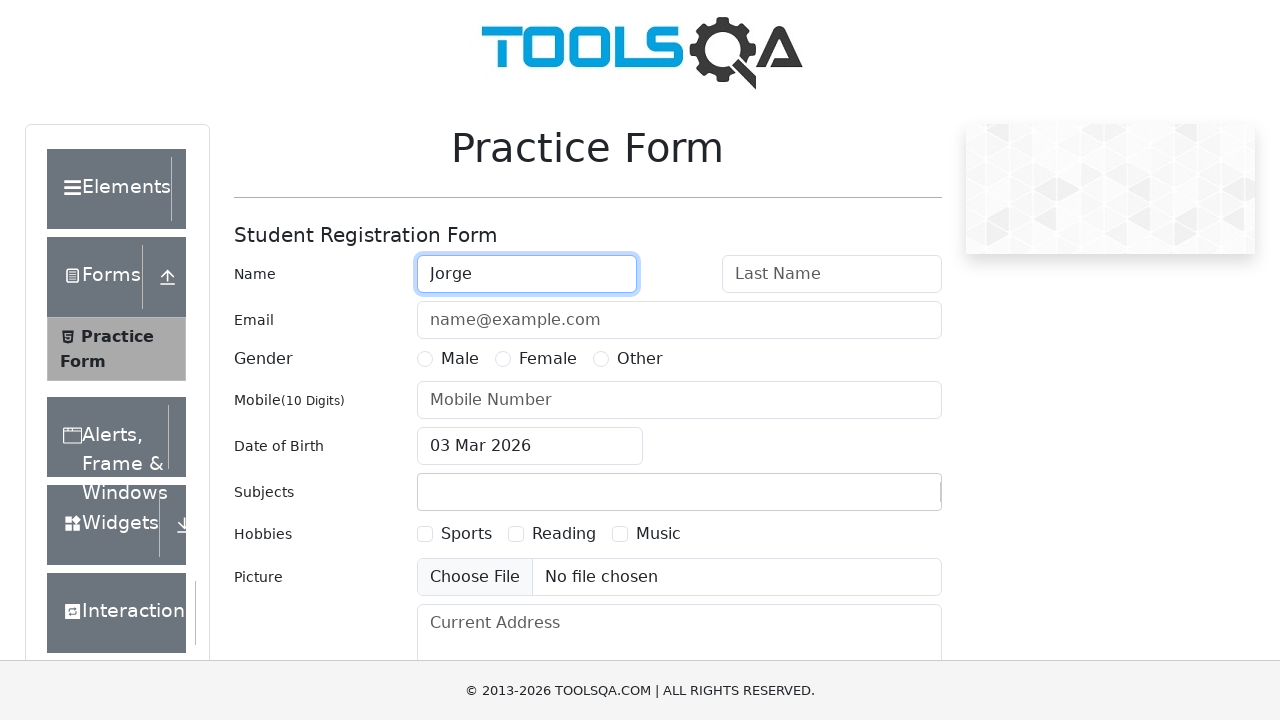

Filled last name field with 'Moratalla' on //input[@id='lastName']
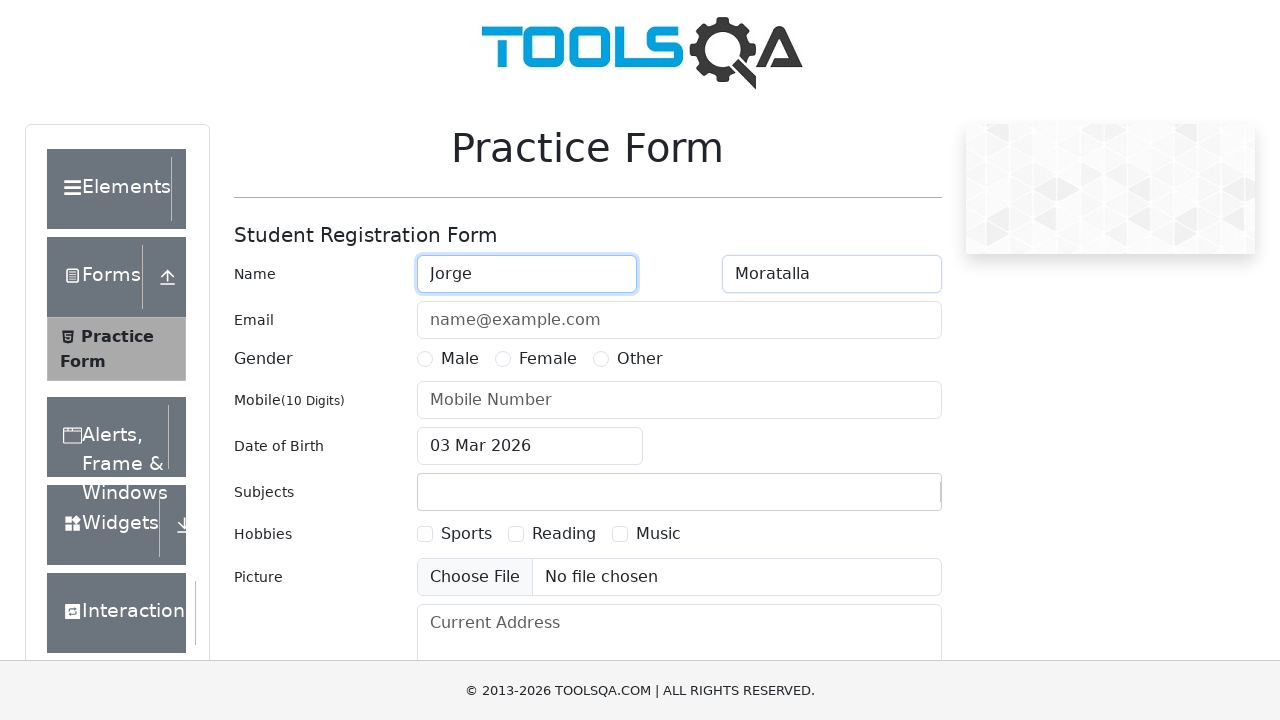

Filled email field with 'example@example.com' on //input[@id='userEmail']
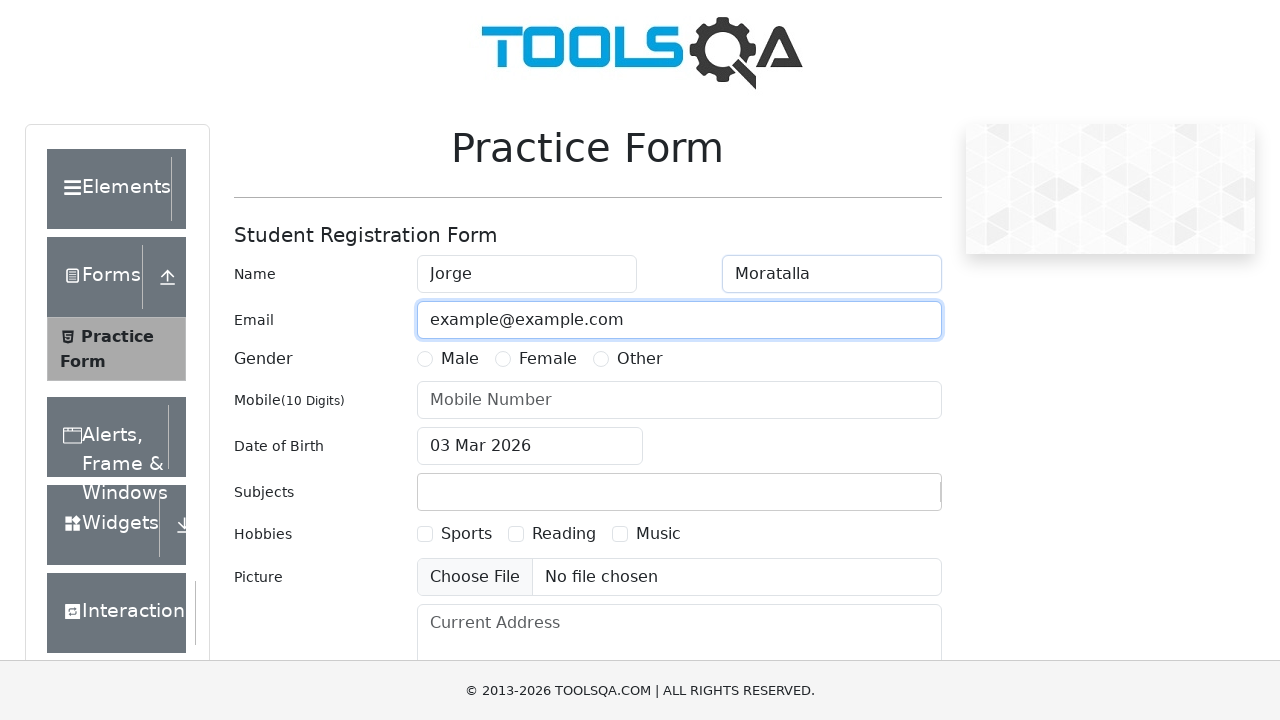

Selected gender radio button at (425, 359) on xpath=//input[@id='gender-radio-1']
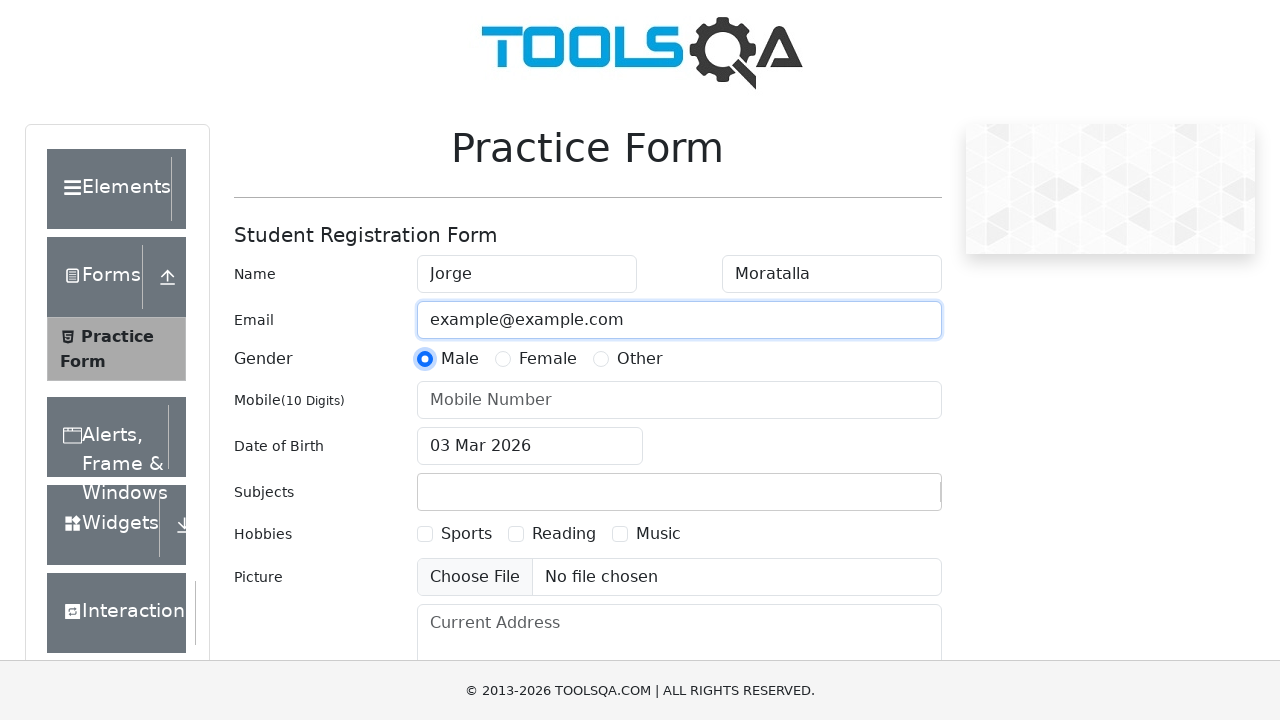

Filled phone number field with '6234578895' on //input[@id='userNumber']
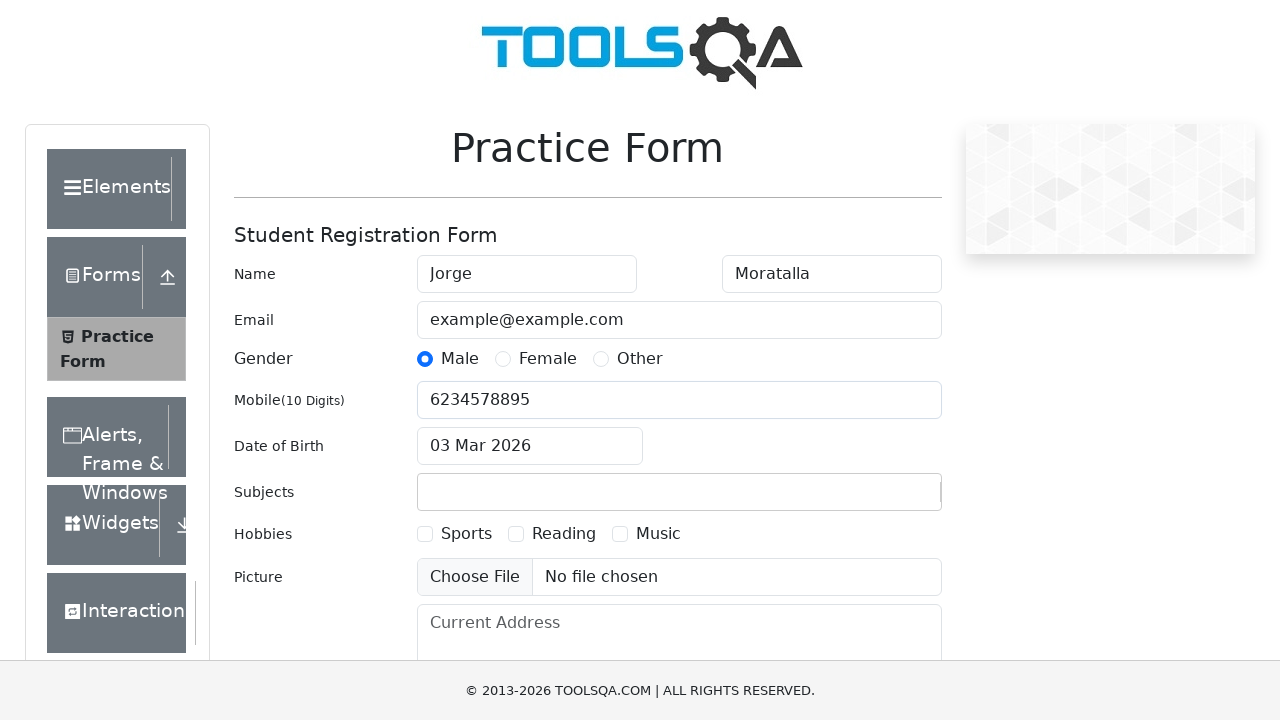

Filled date of birth field with '11/11/2011' on //input[@id='dateOfBirthInput']
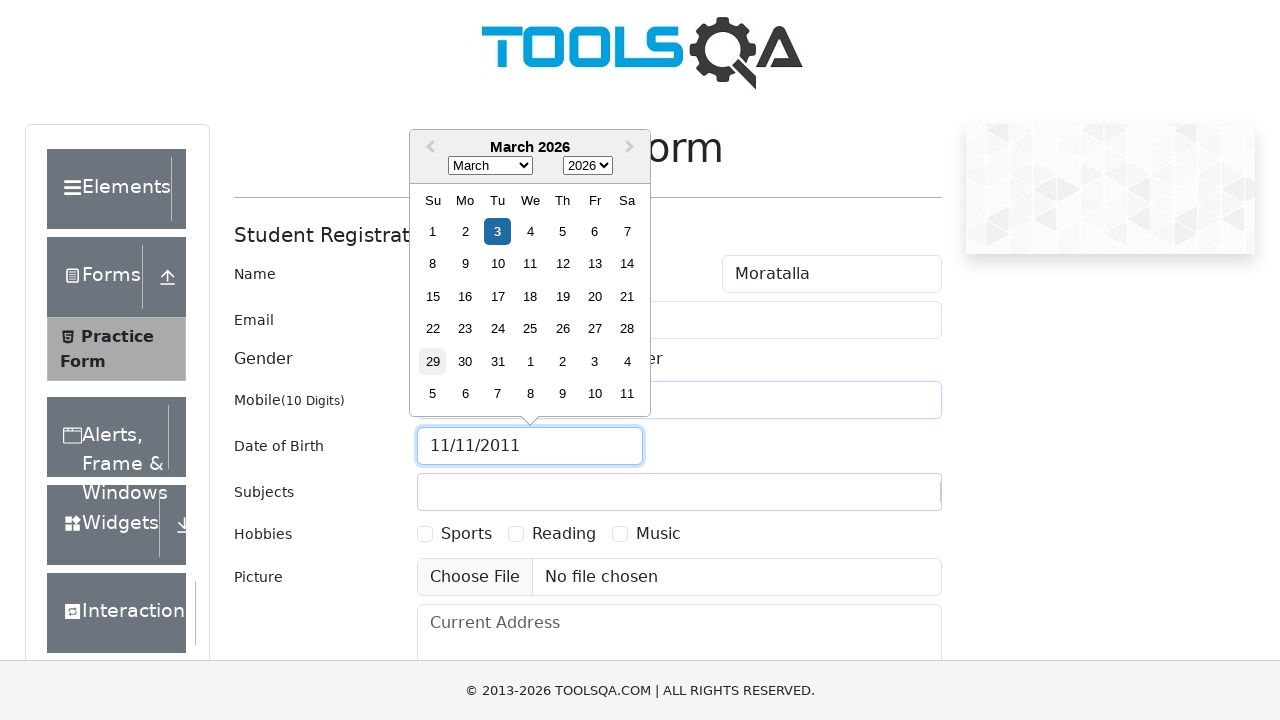

Pressed Enter to confirm date of birth
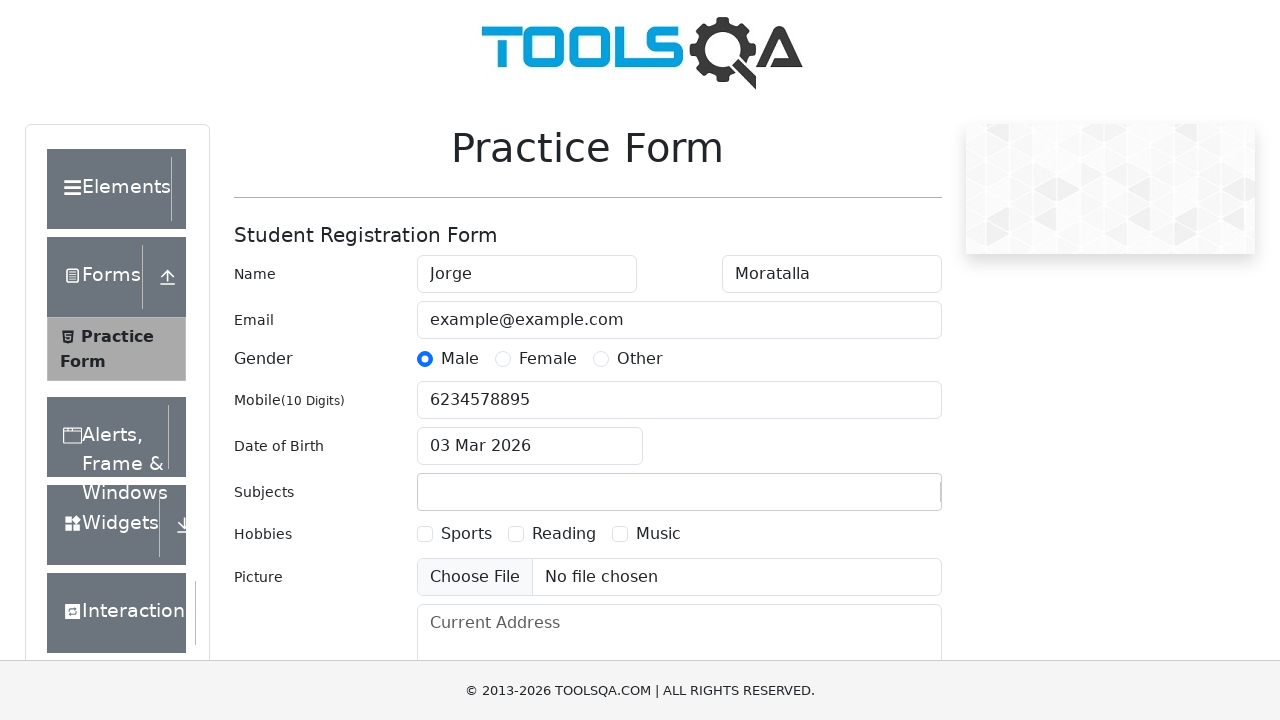

Selected hobbies checkbox at (516, 534) on xpath=//input[@id='hobbies-checkbox-2']
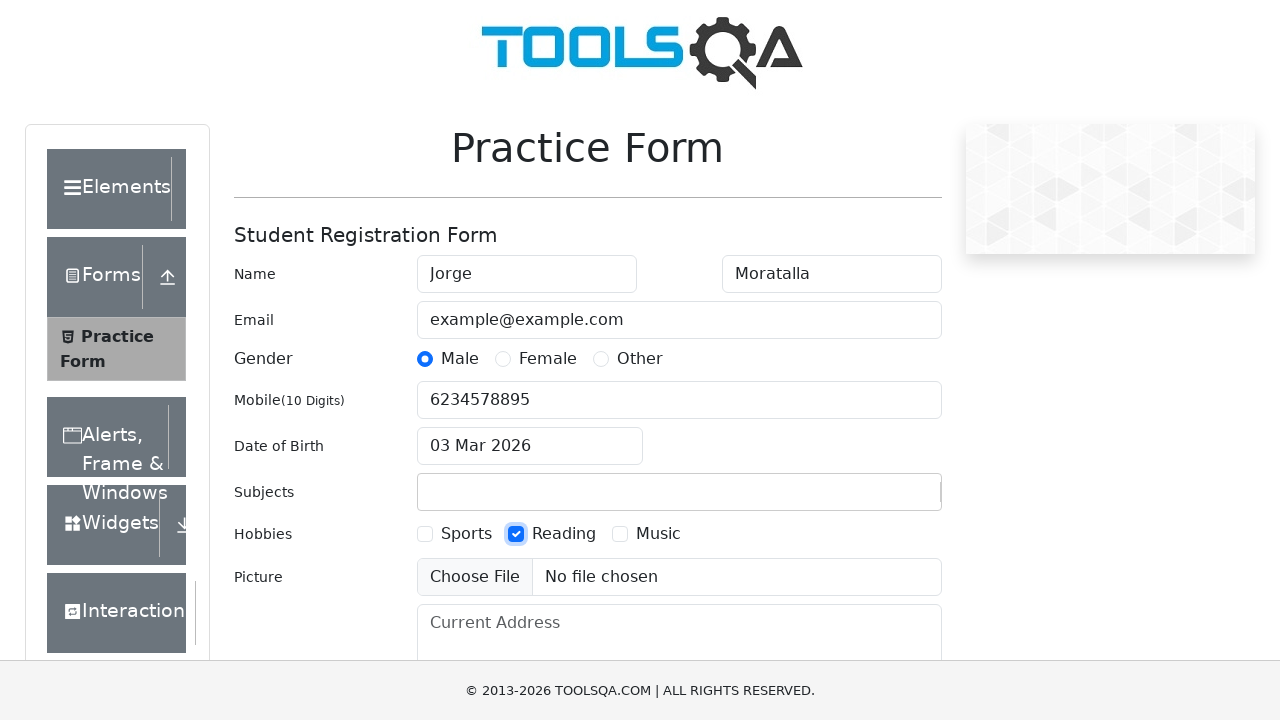

Clicked submit button to submit the form at (885, 499) on xpath=//button[@id='submit']
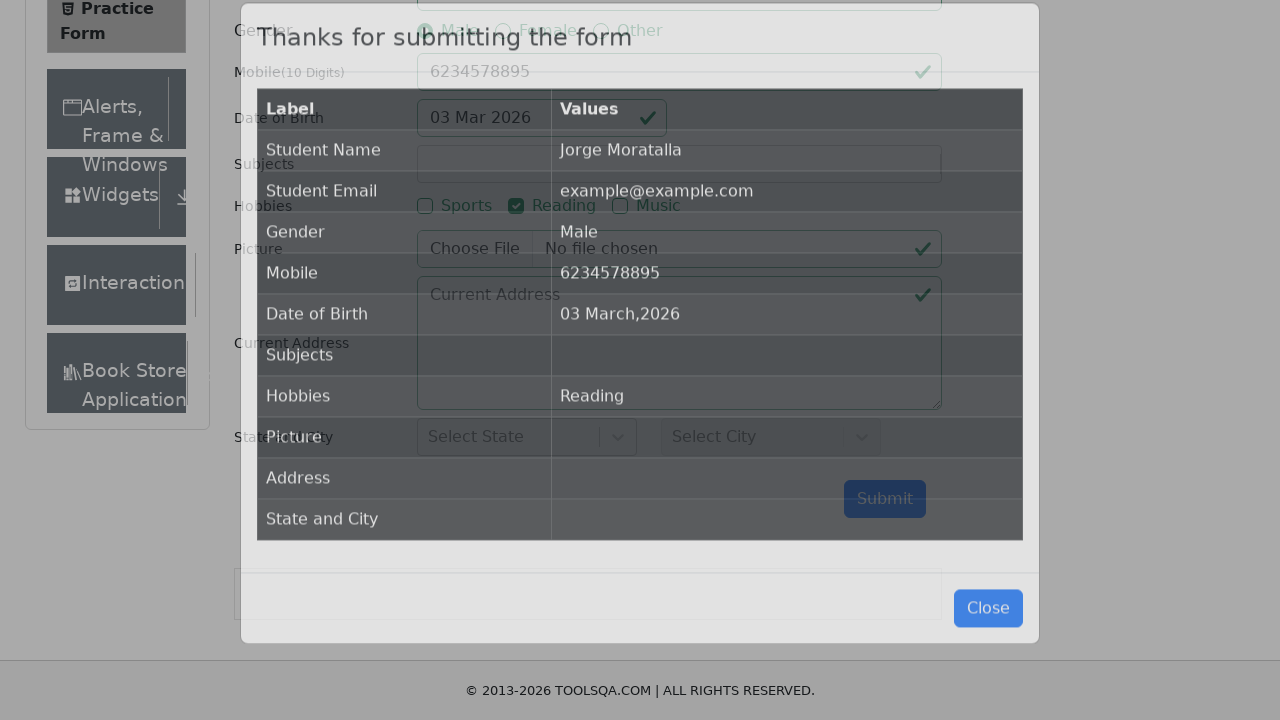

Pressed Escape to close modal
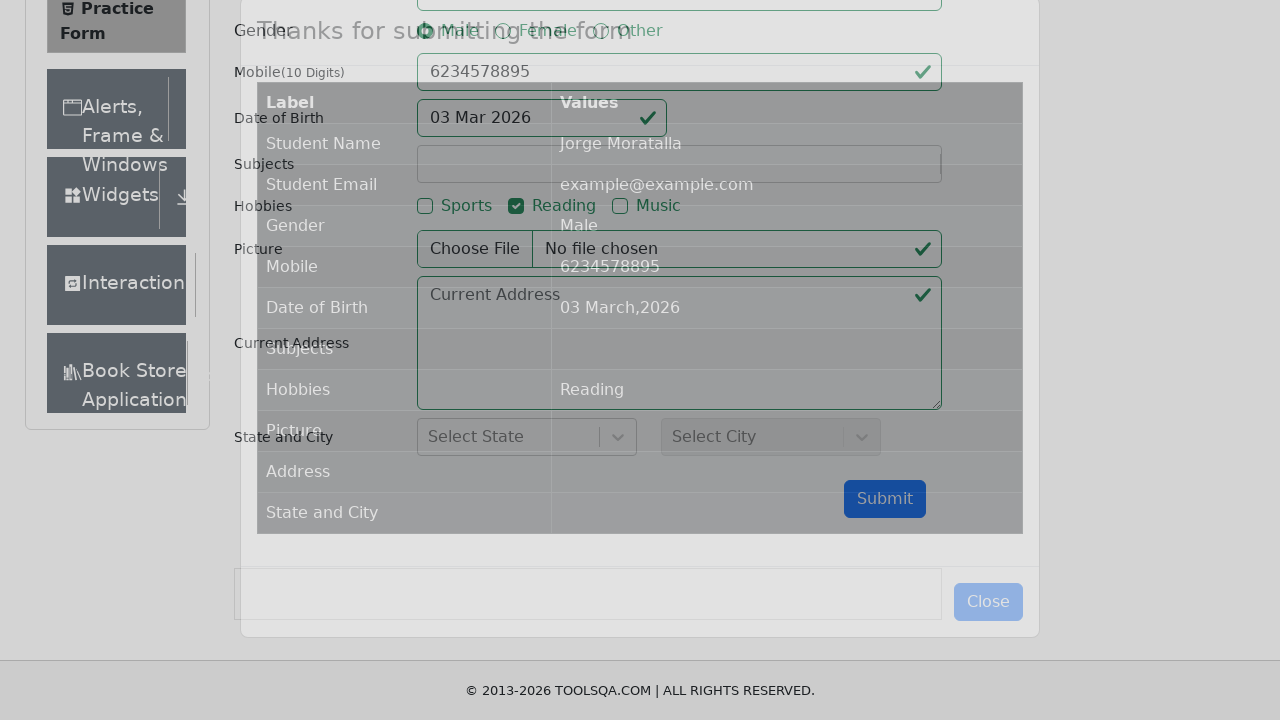

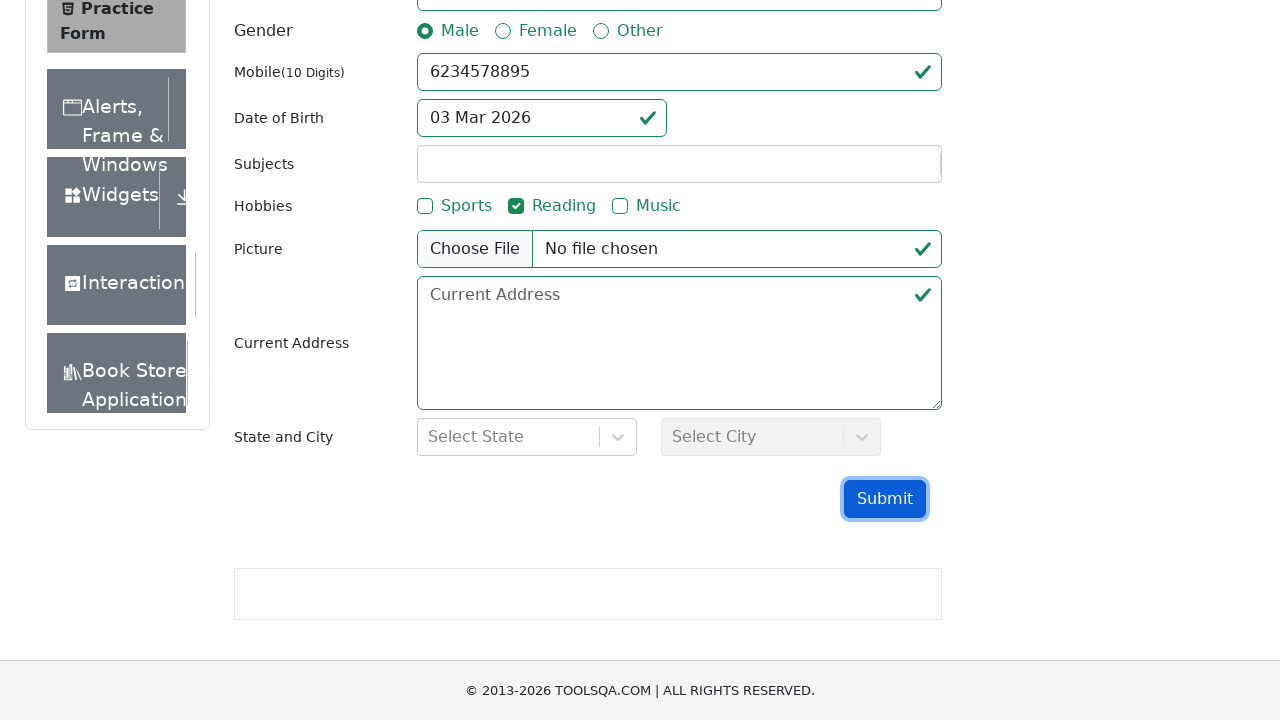